Tests that the Pure Note homepage has the correct title and displays the logo in the navbar

Starting URL: https://purenote.io

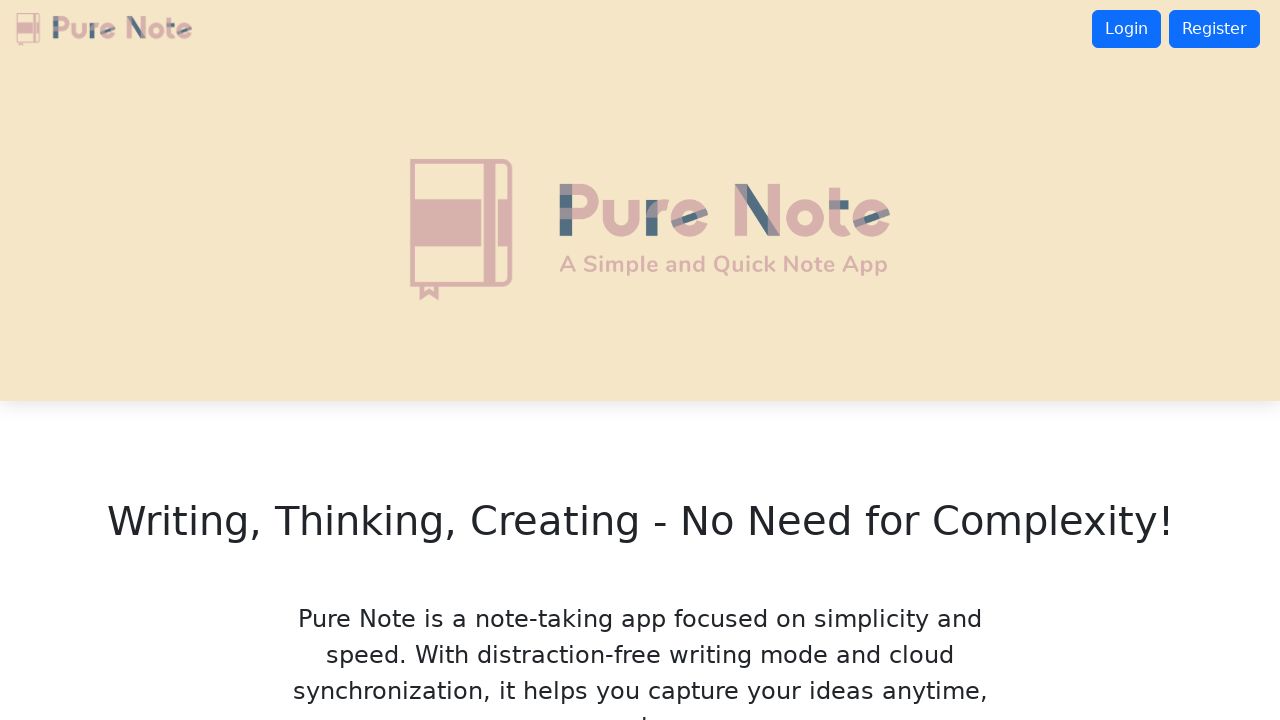

Navigated to Pure Note homepage
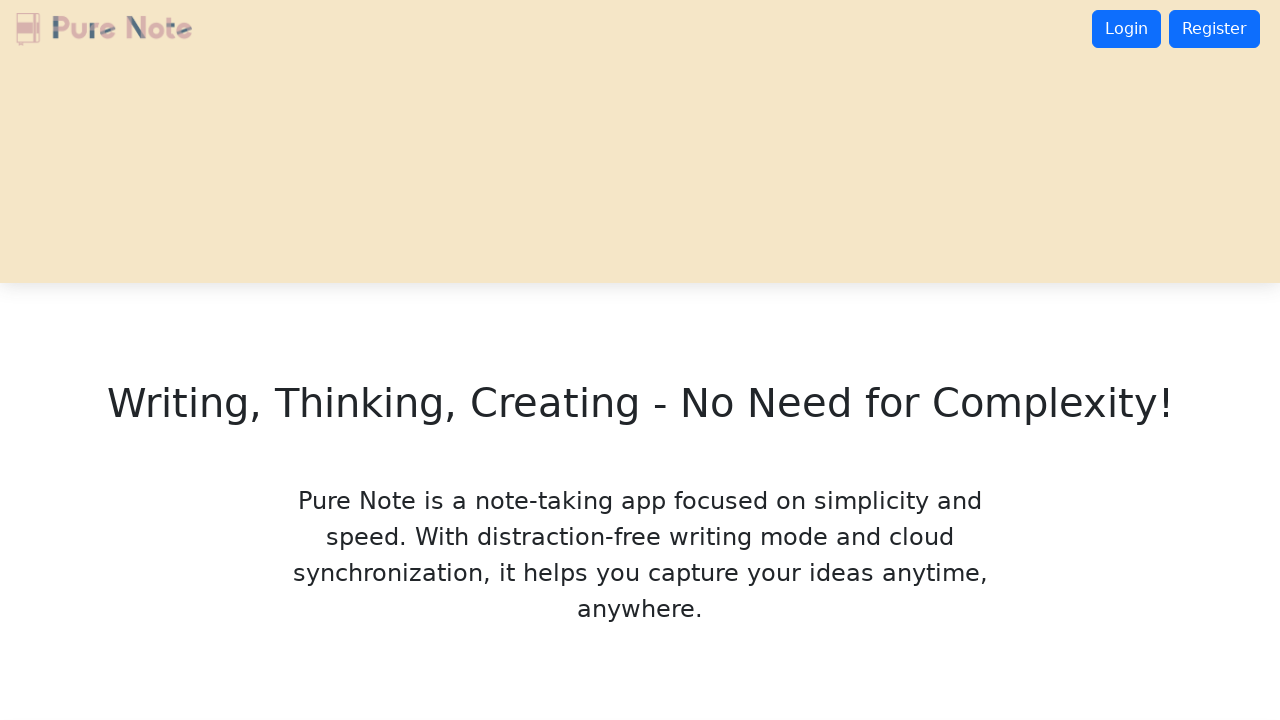

Verified page title contains 'Pure Note'
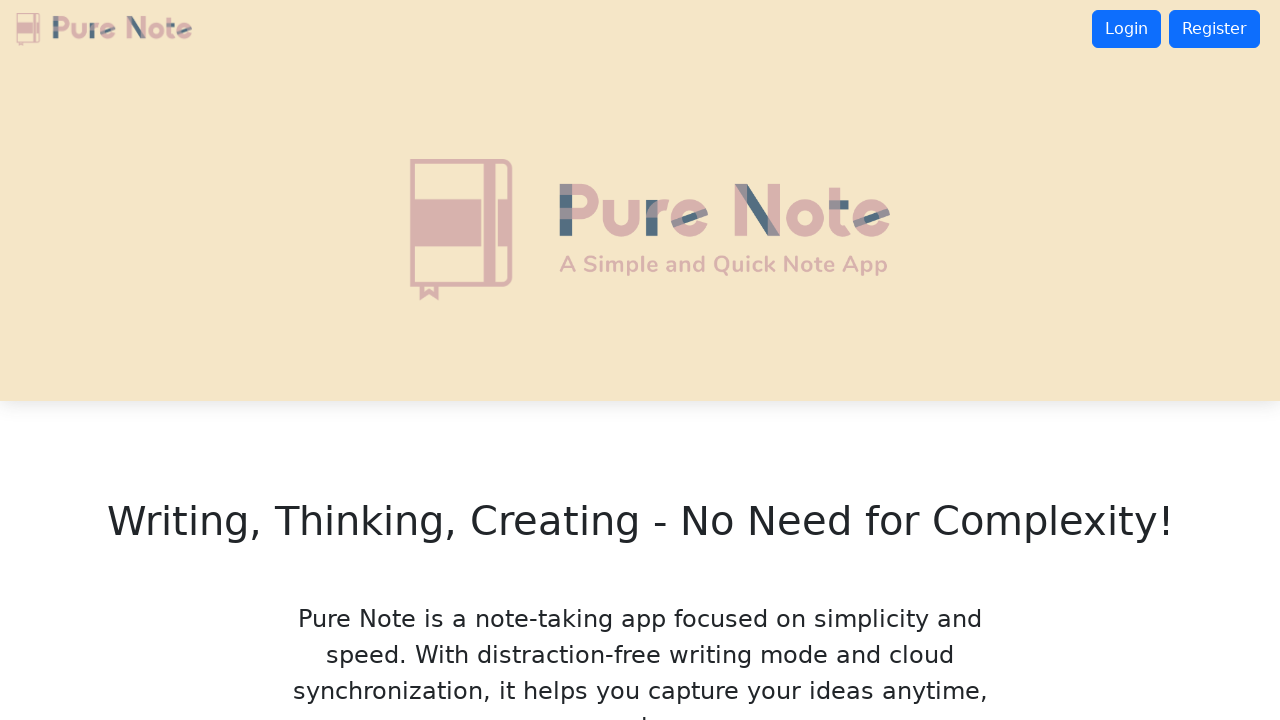

Verified navbar brand link is visible
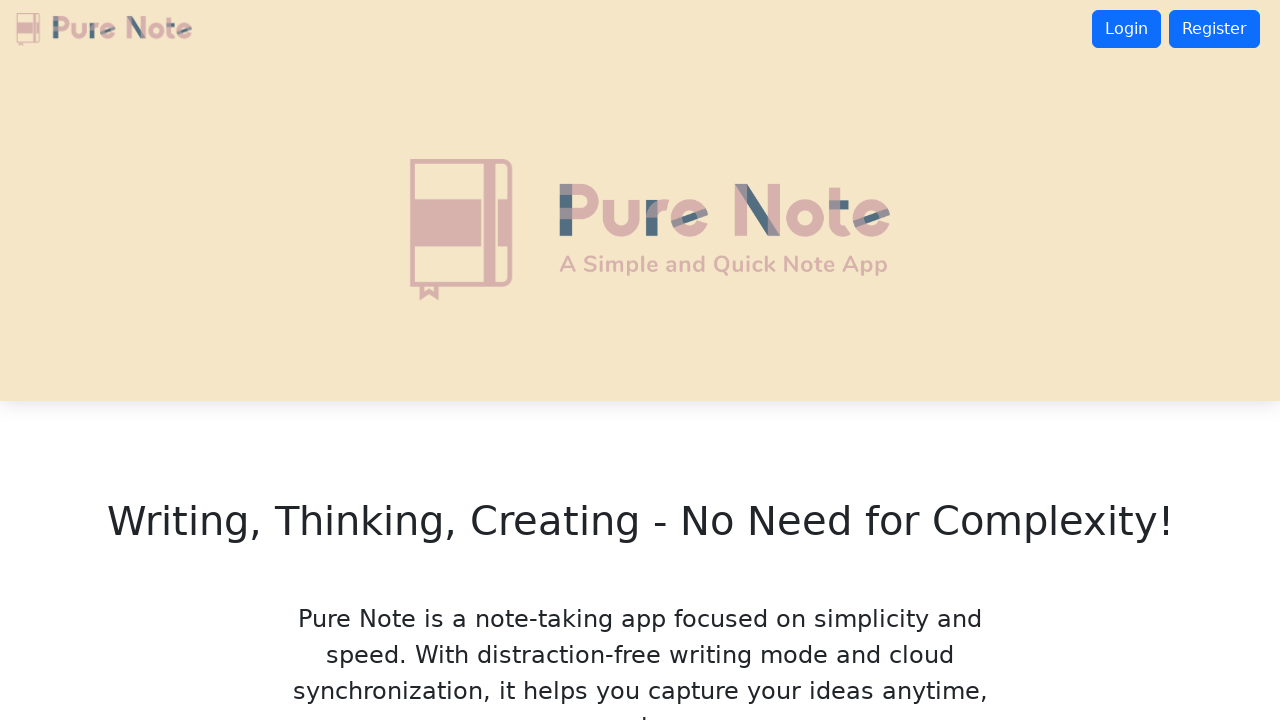

Verified logo image is visible in navbar
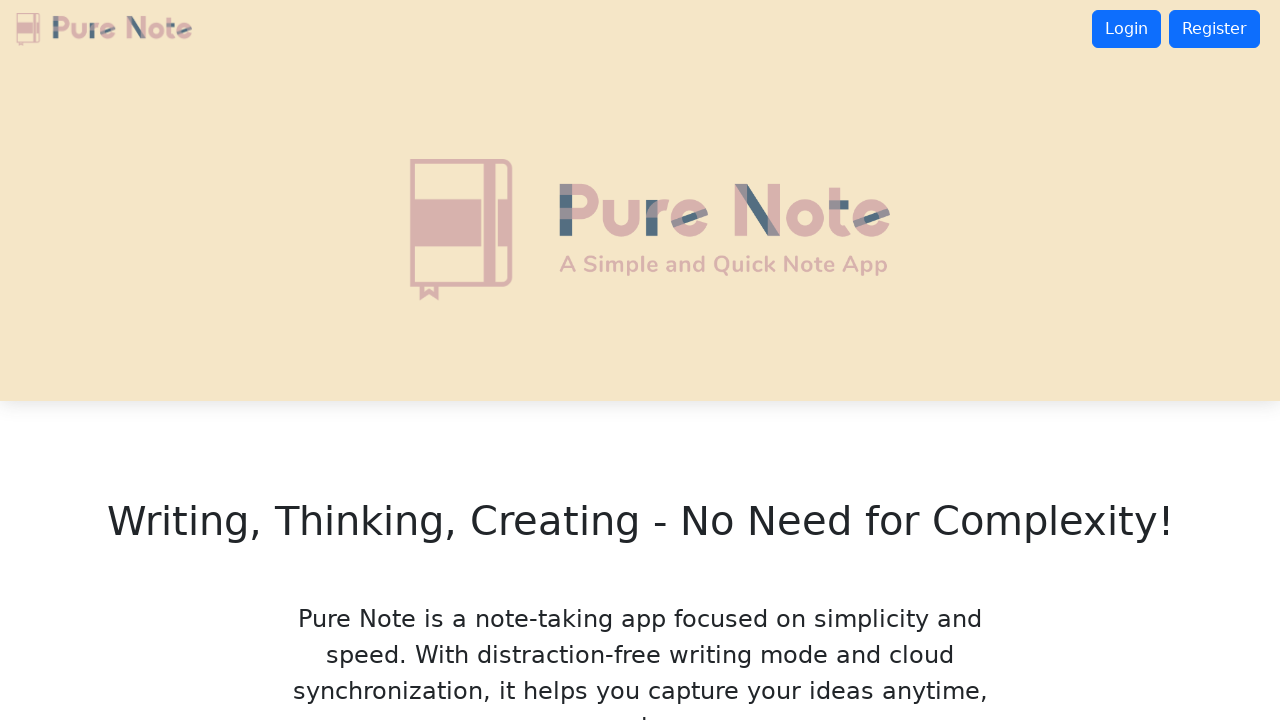

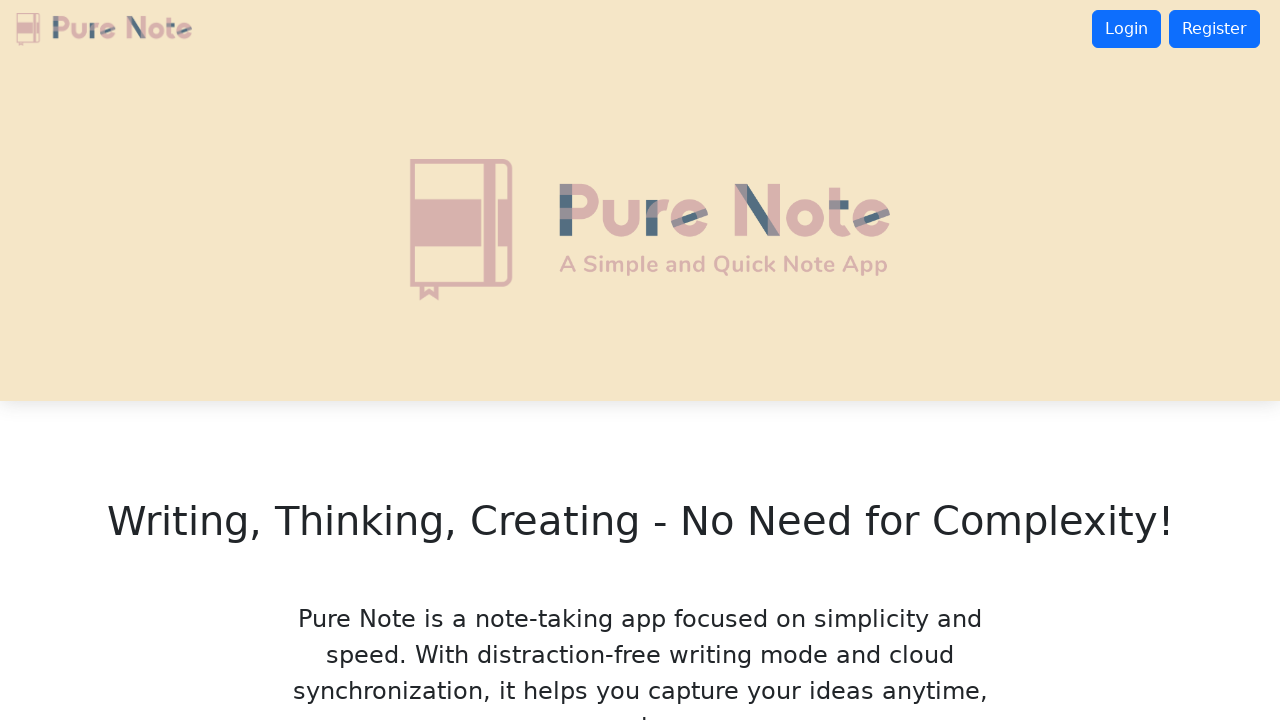